Verifies subscription functionality on the Cart page by navigating to the cart, entering an email address in the subscription field, and clicking the subscribe button.

Starting URL: http://automationexercise.com

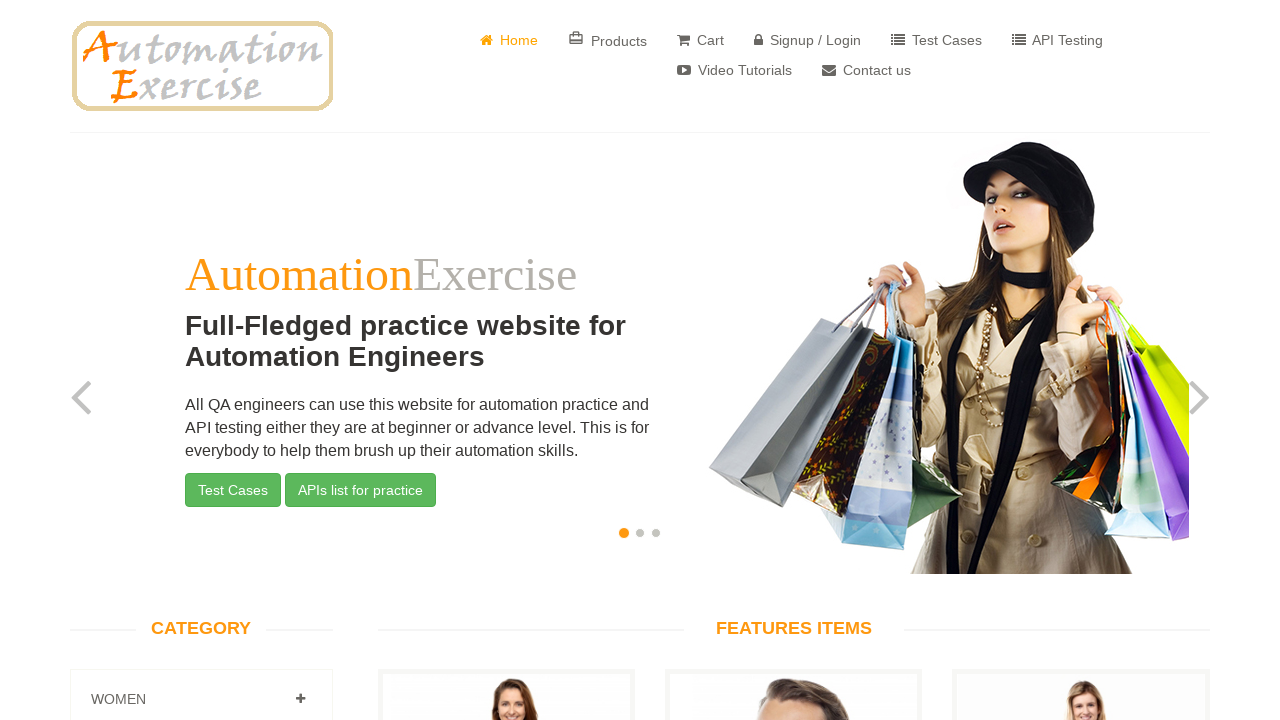

Clicked on Cart link in navigation at (700, 40) on xpath=//header[@id='header']/div/div/div/div[2]/div/ul/li[3]/a
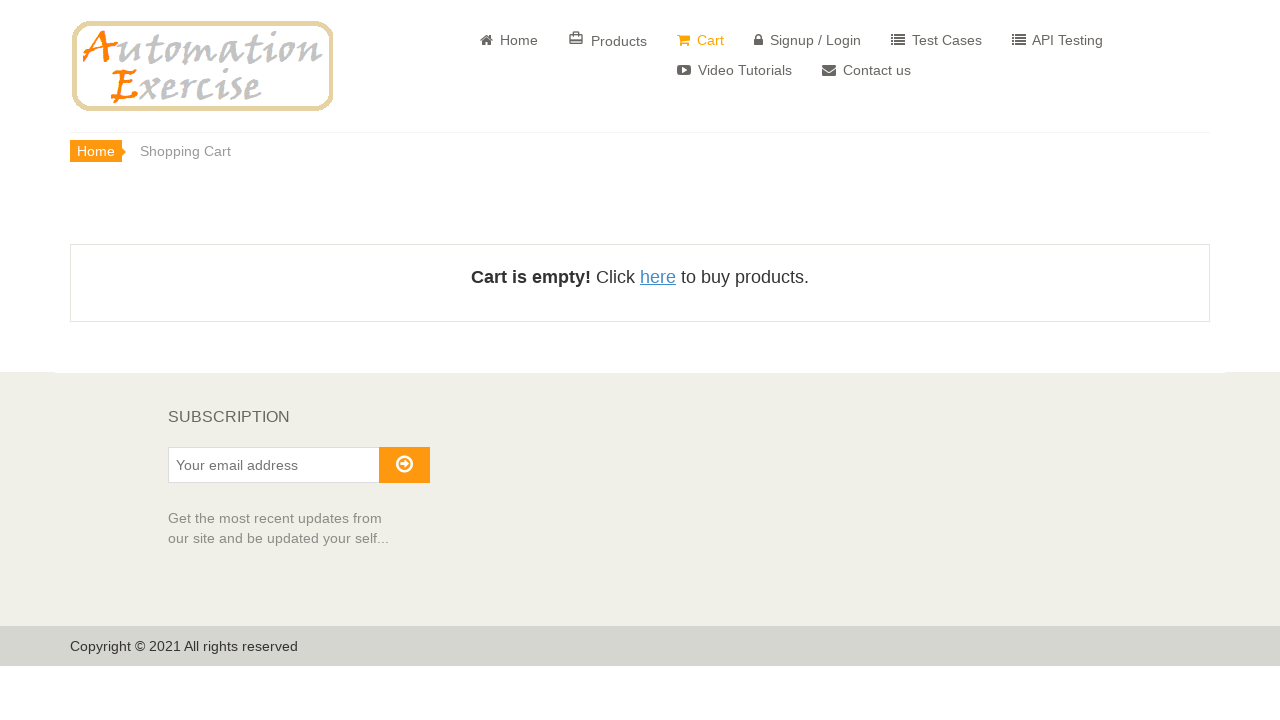

Entered email address 'maria.johnson@example.com' in subscription field on #susbscribe_email
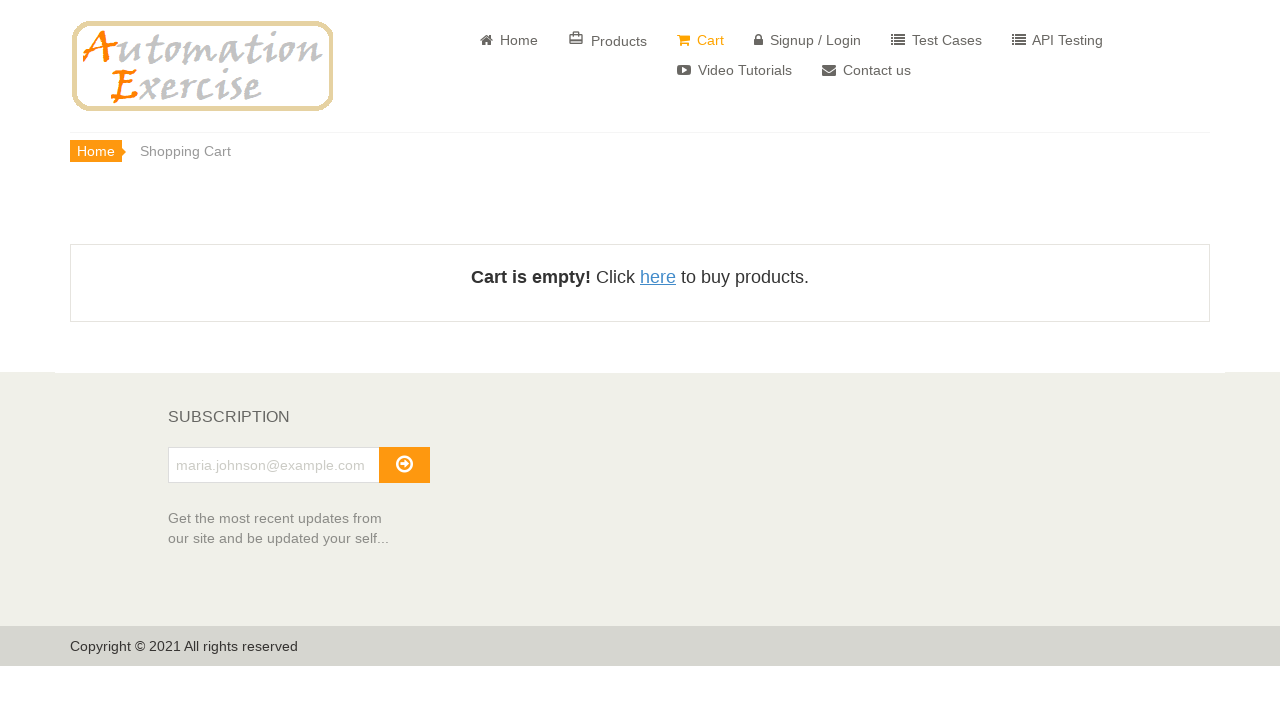

Clicked subscribe button at (404, 464) on xpath=//button[@id='subscribe']/i
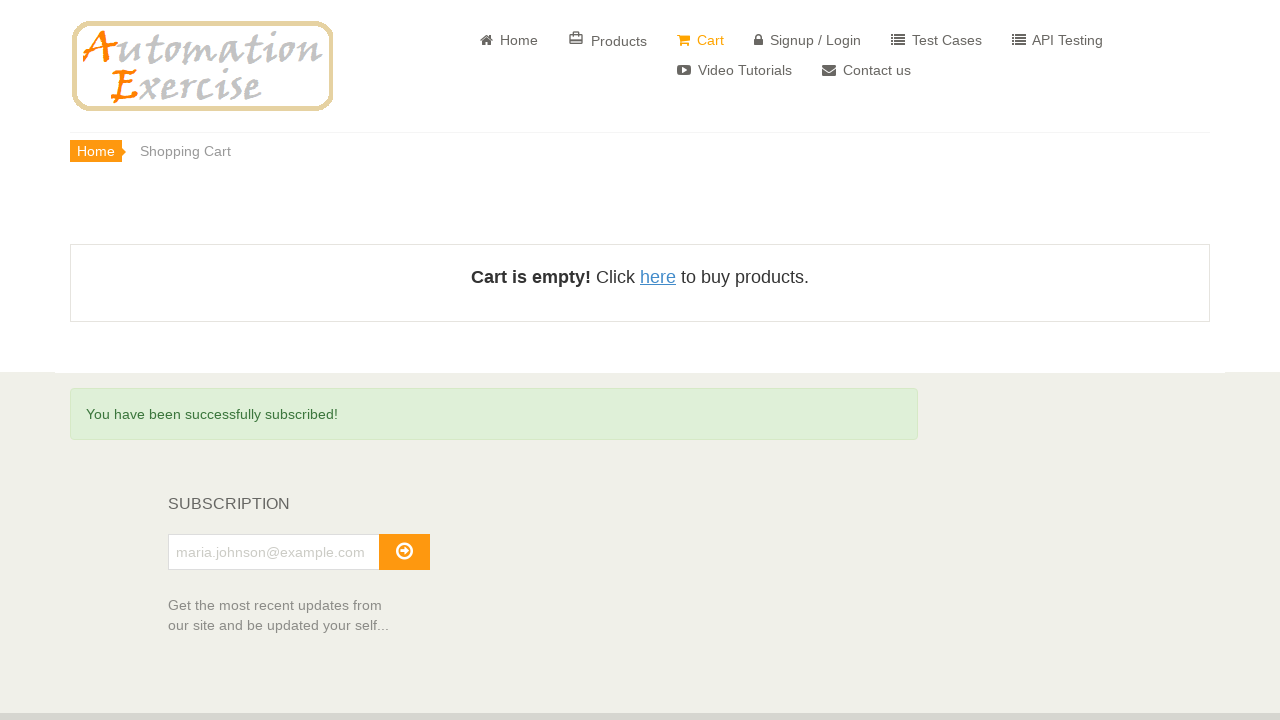

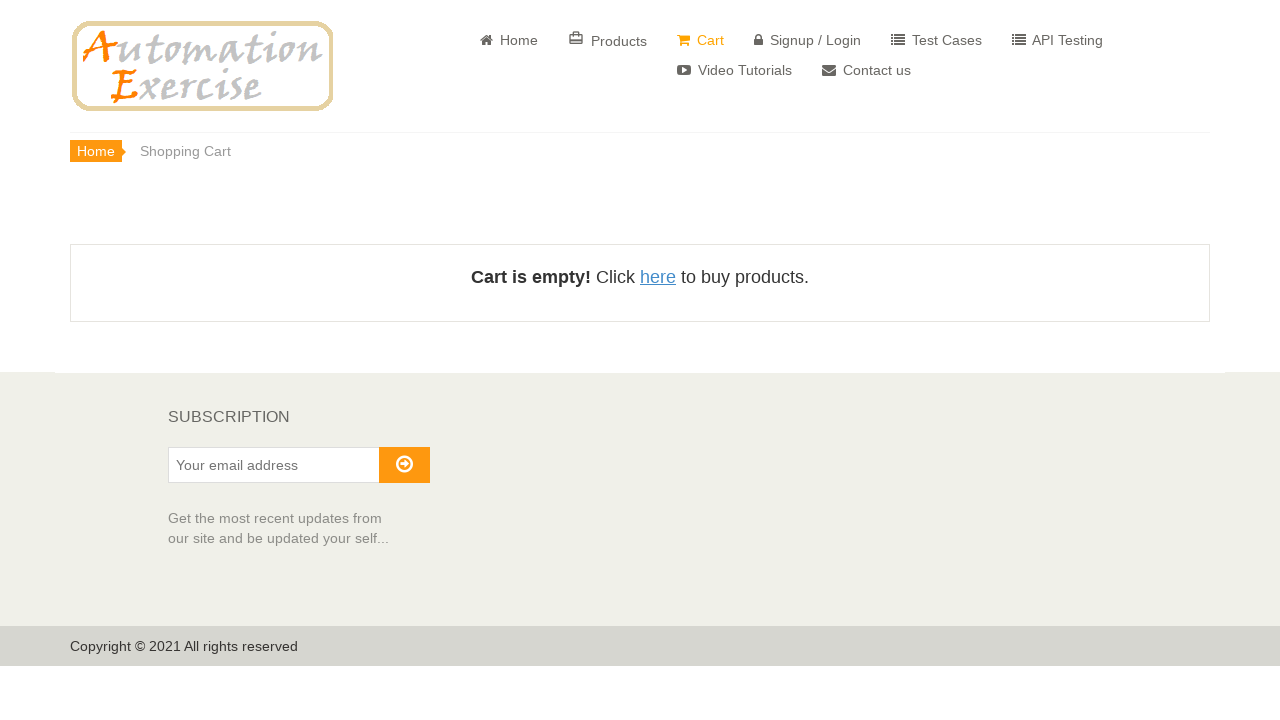